Tests the Korean contact form on Wrapsody ECO website by filling out name, company, department, email, phone, company size, message, and newsletter options.

Starting URL: https://www.wrapsodyeco.com/kr/

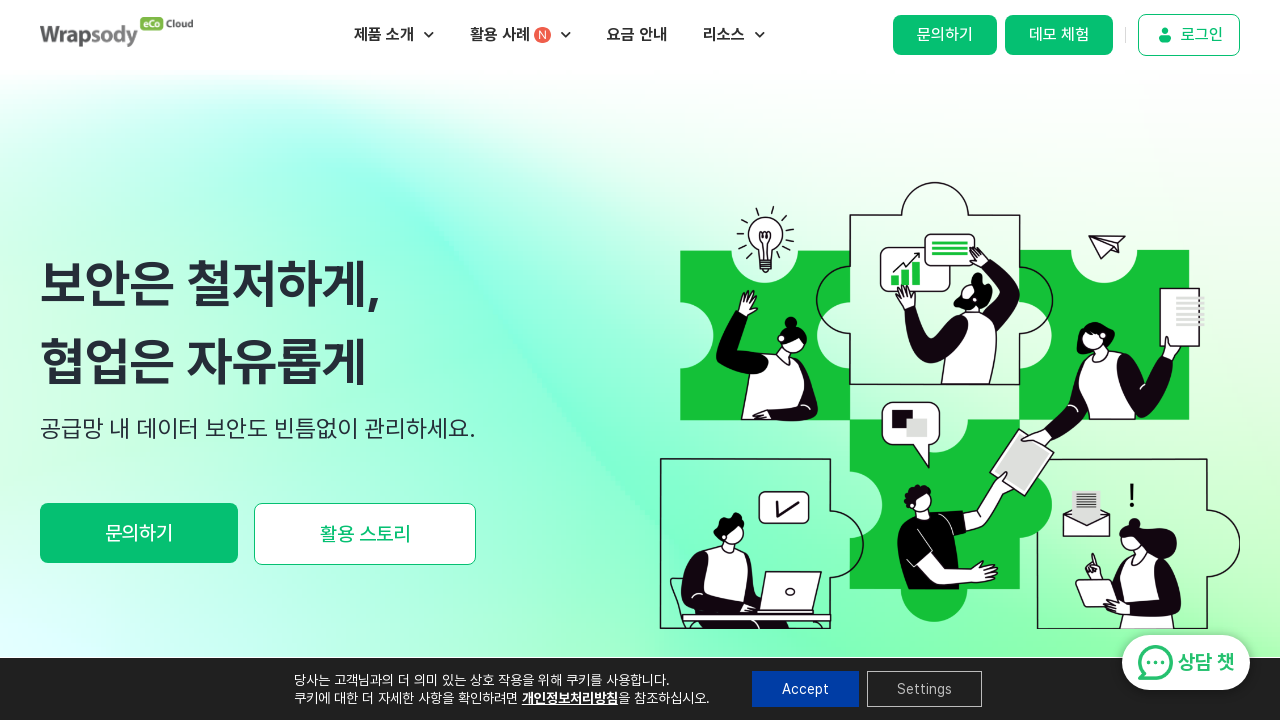

Waited for contact us link in banner to load
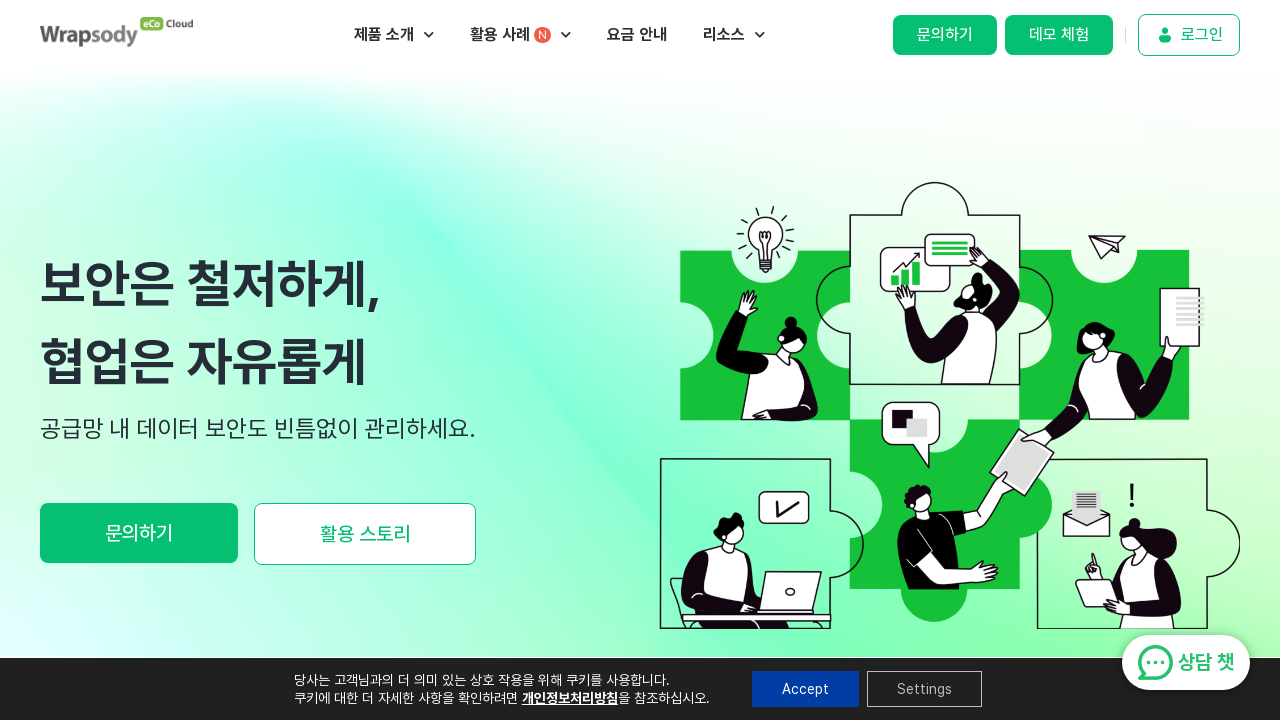

Clicked '문의하기' (Contact Us) link in banner at (945, 35) on internal:role=banner >> internal:role=link[name="문의하기"i]
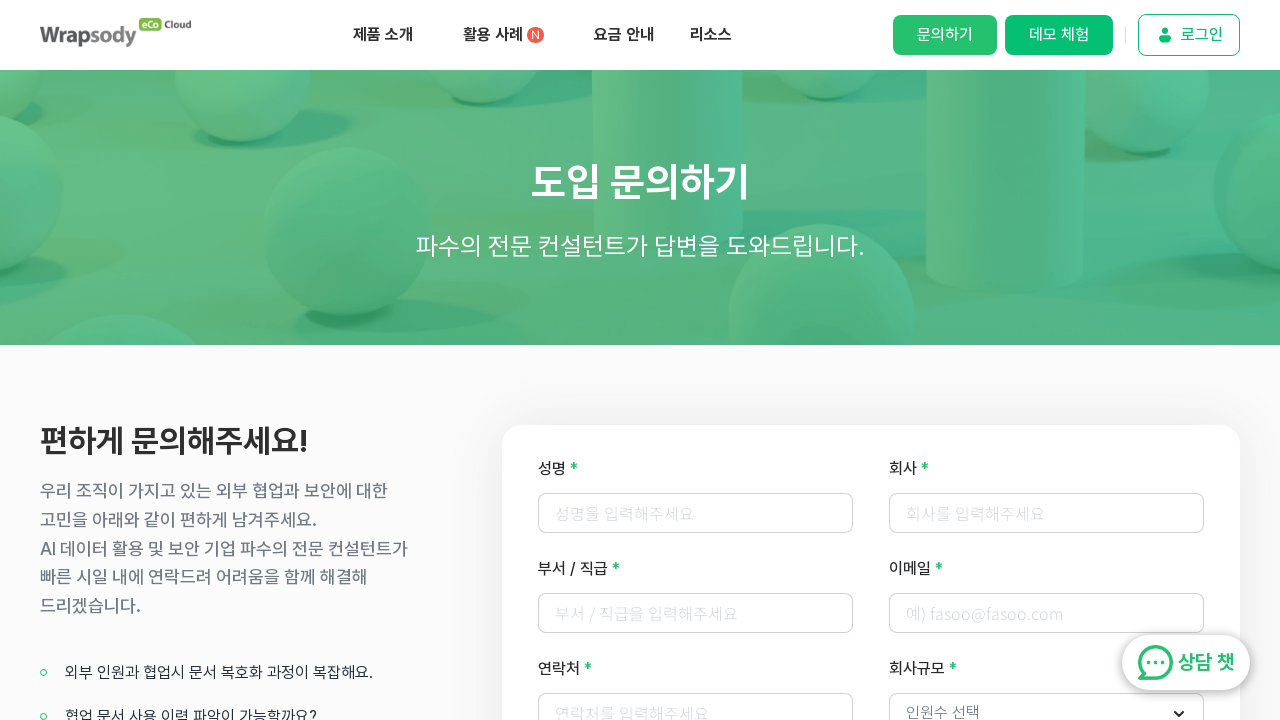

Clicked name field at (696, 513) on internal:label="\uc131\uba85"i
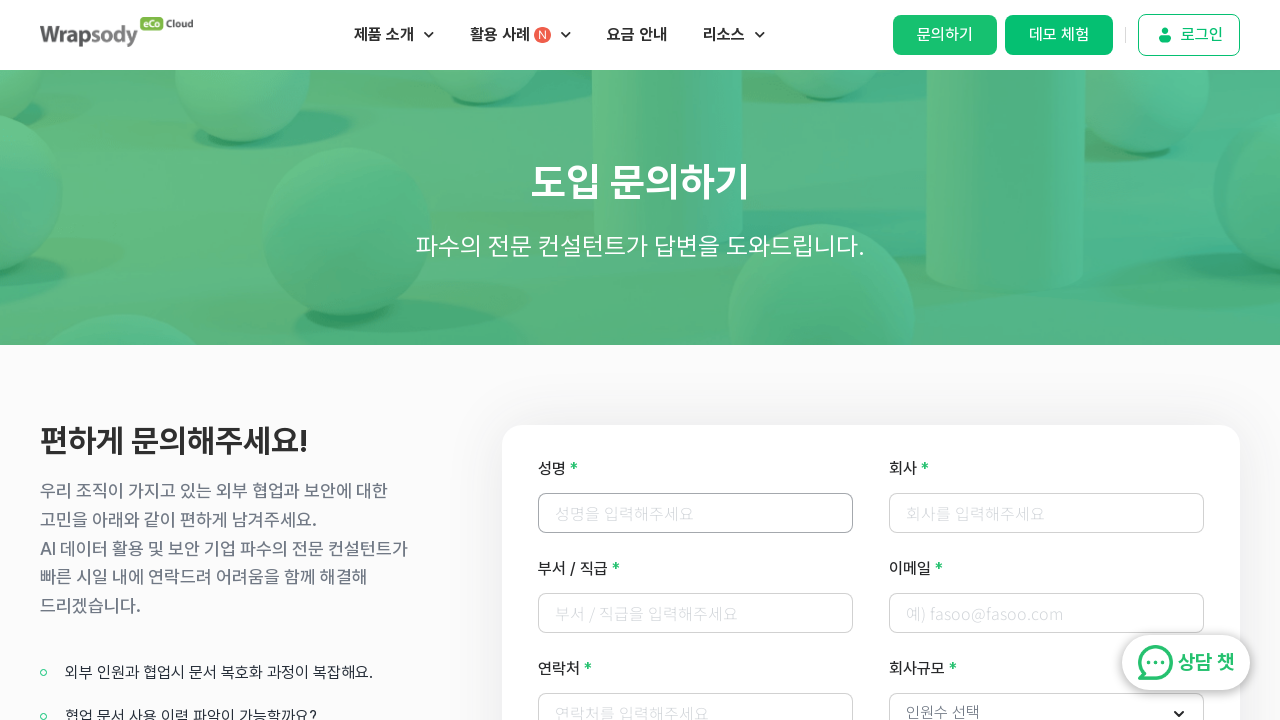

Filled name field with '박테스트' on internal:label="\uc131\uba85"i
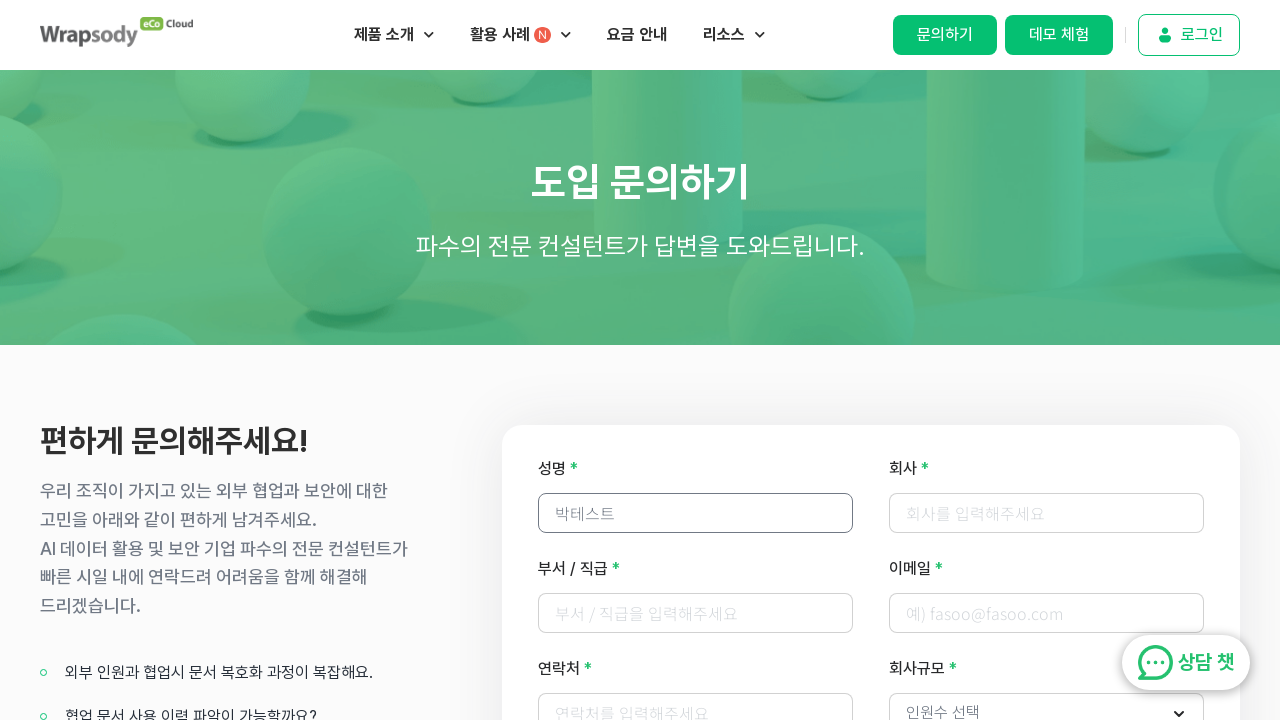

Clicked company field at (1047, 513) on internal:label="\ud68c\uc0ac"s
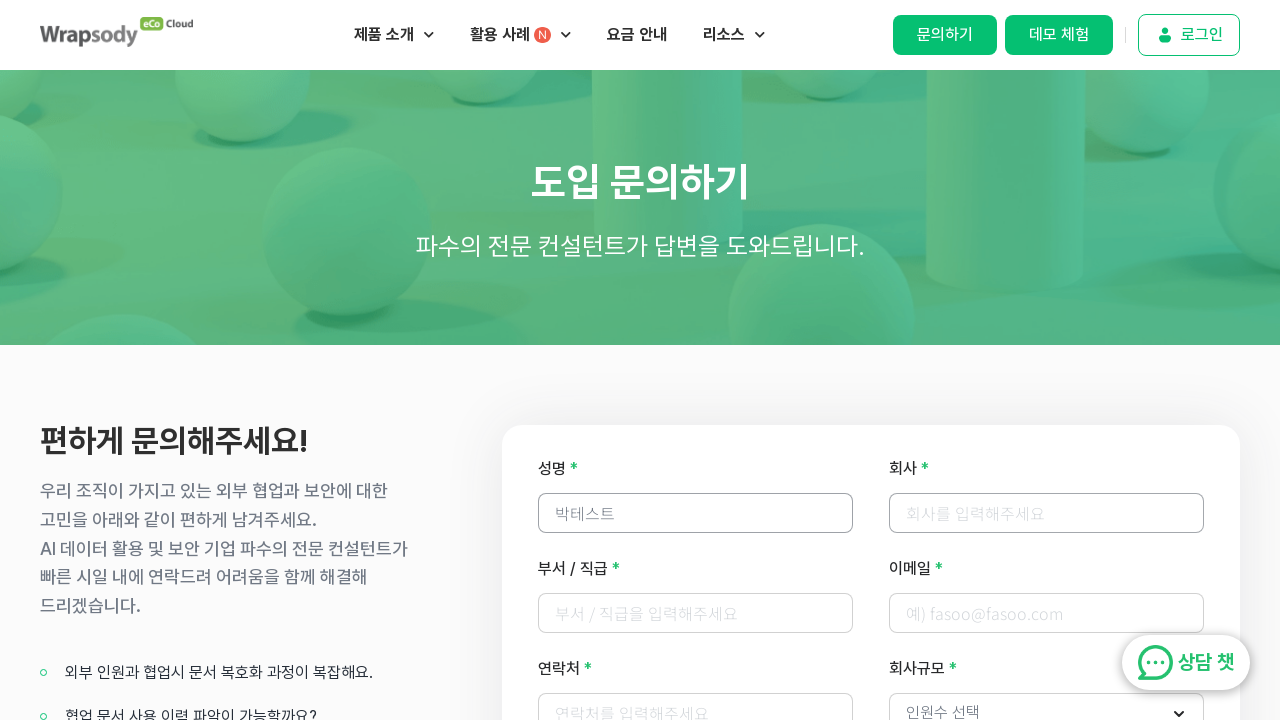

Filled company field with '샘플회사' on internal:label="\ud68c\uc0ac"s
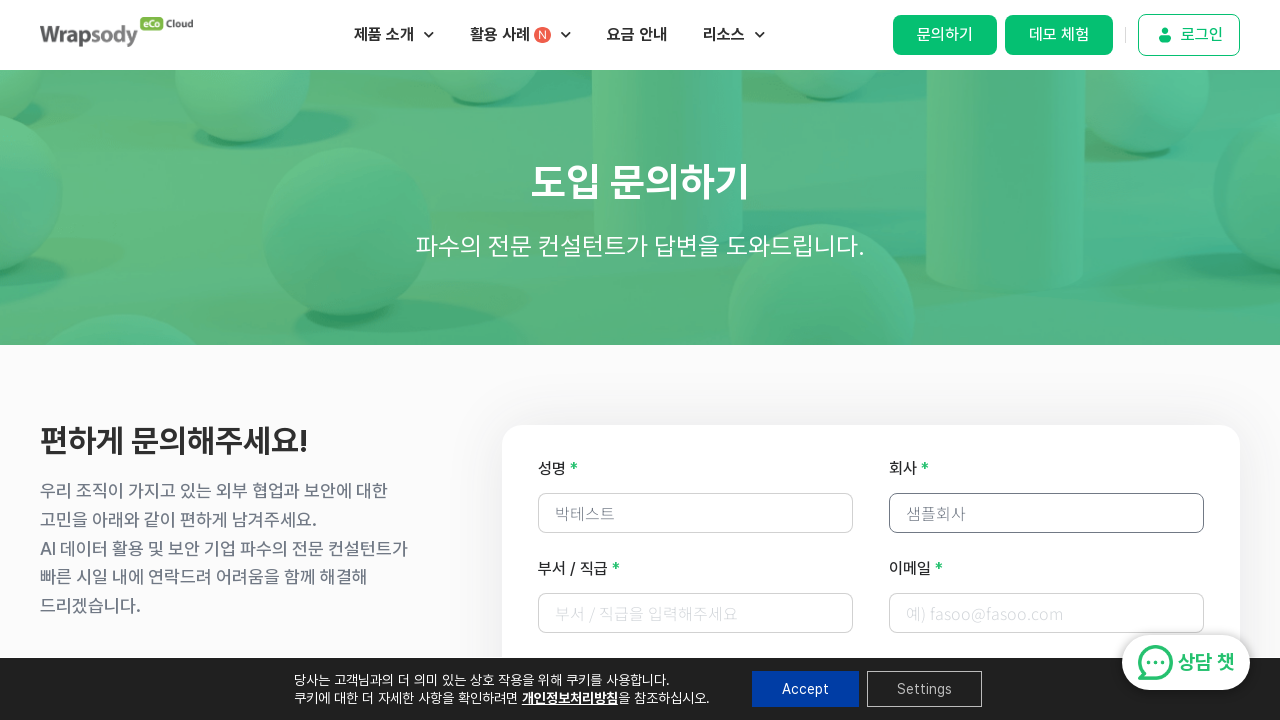

Clicked department/position field at (696, 613) on internal:label="\ubd80\uc11c / \uc9c1\uae09"i
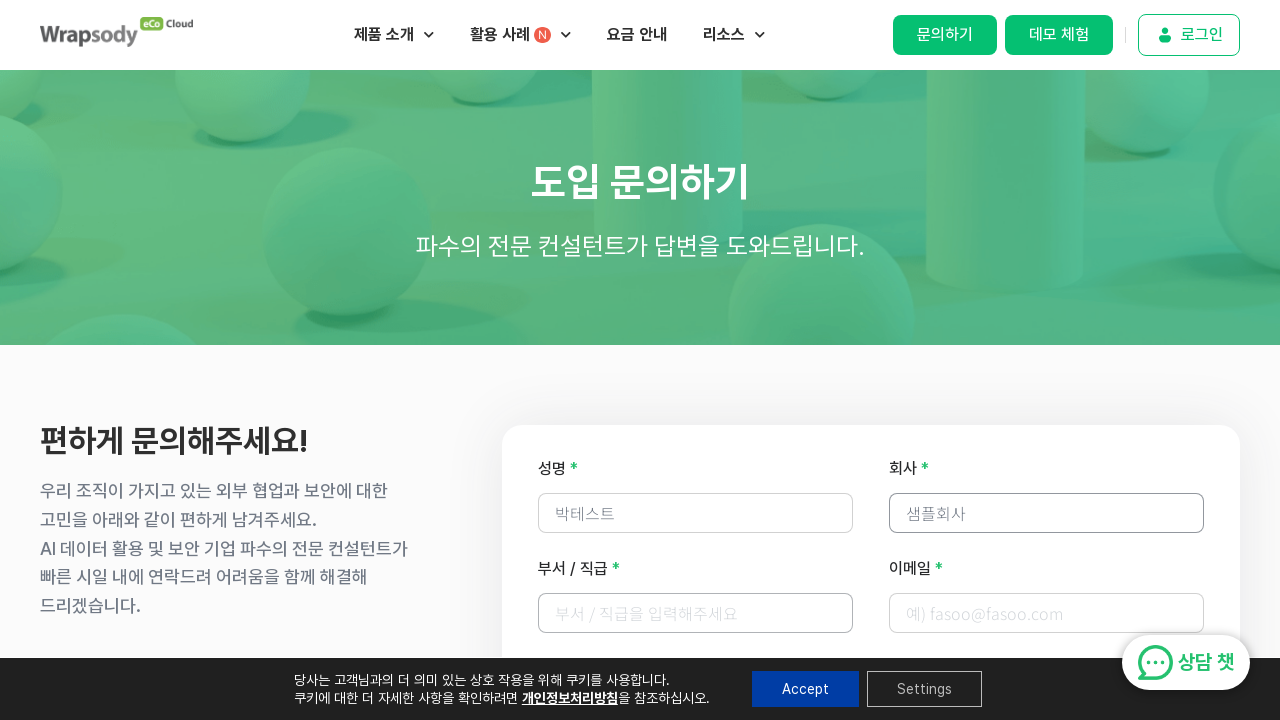

Filled department/position field with '기획팀 / 사원' on internal:label="\ubd80\uc11c / \uc9c1\uae09"i
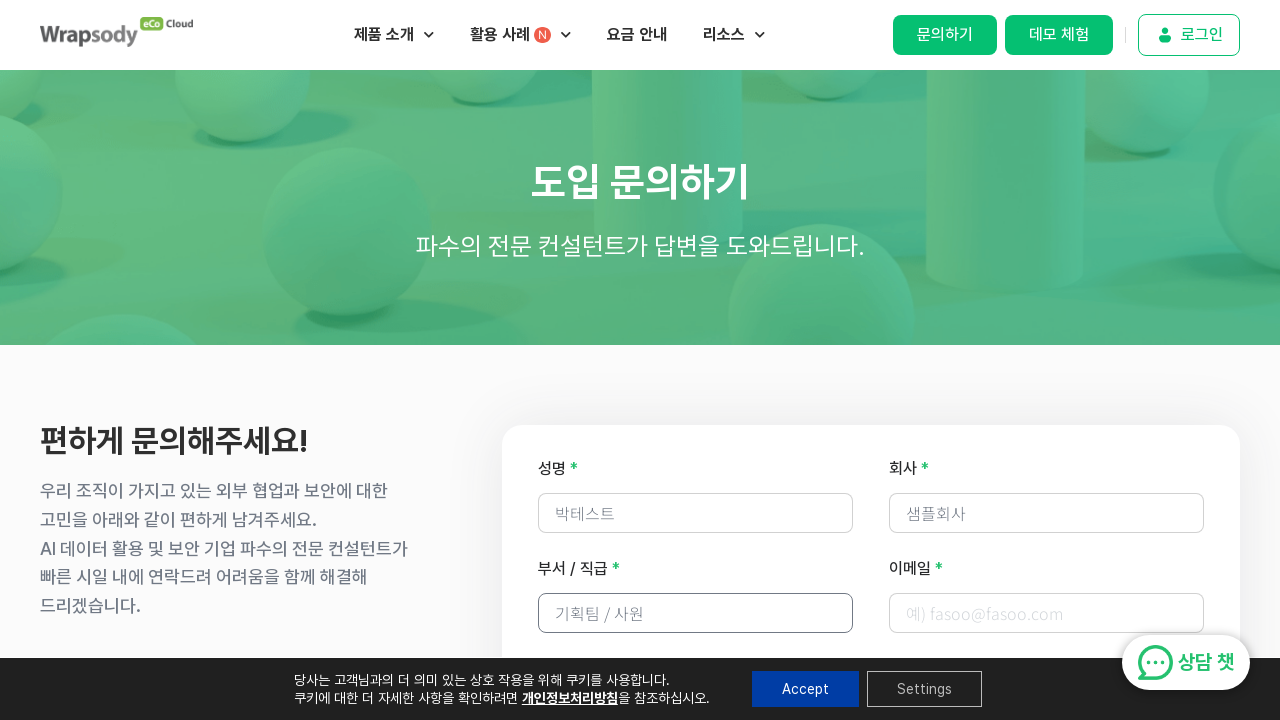

Clicked email field at (1047, 613) on internal:label="\uc774\uba54\uc77c"i
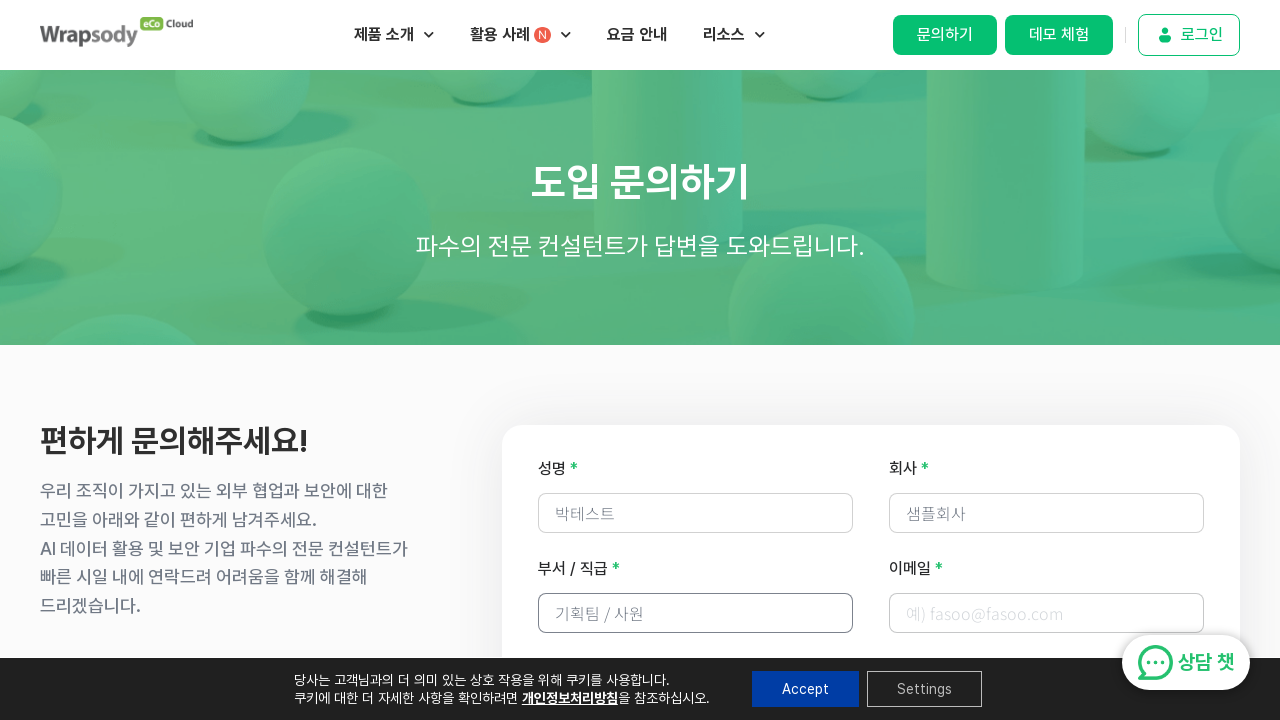

Filled email field with 'parktest@example.com' on internal:label="\uc774\uba54\uc77c"i
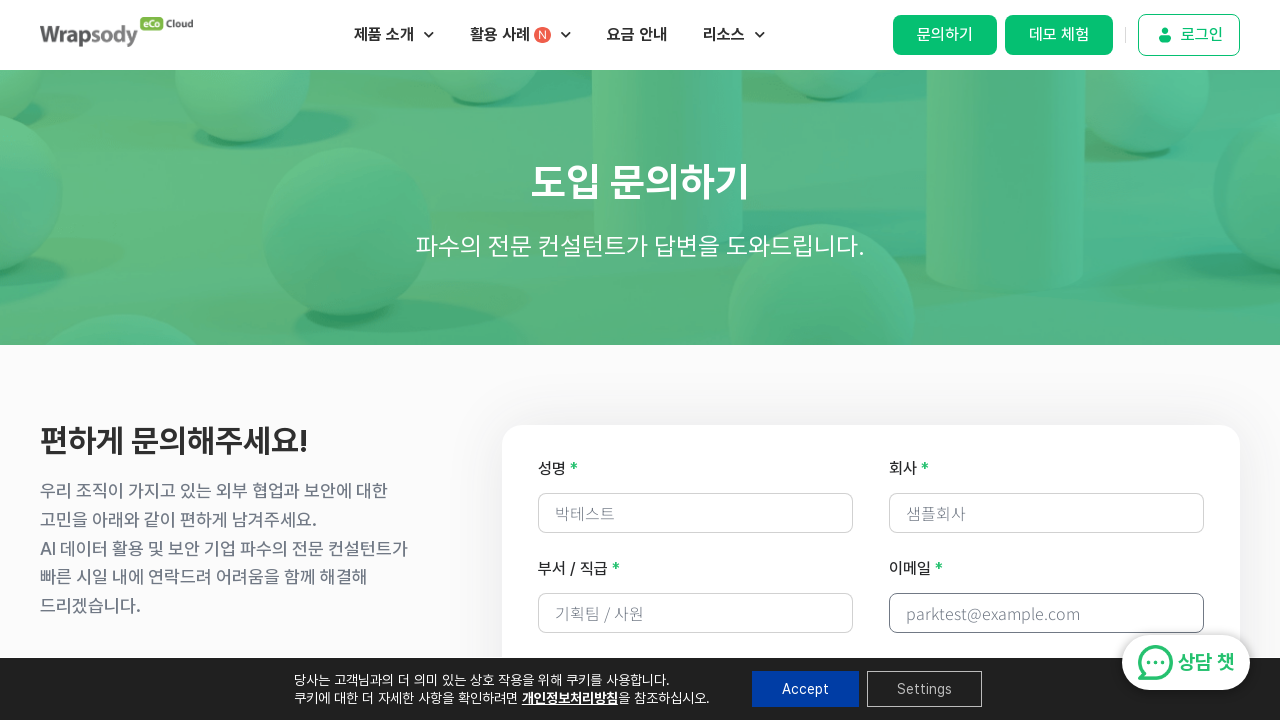

Clicked phone number field at (696, 360) on internal:label="\uc5f0\ub77d\ucc98"i
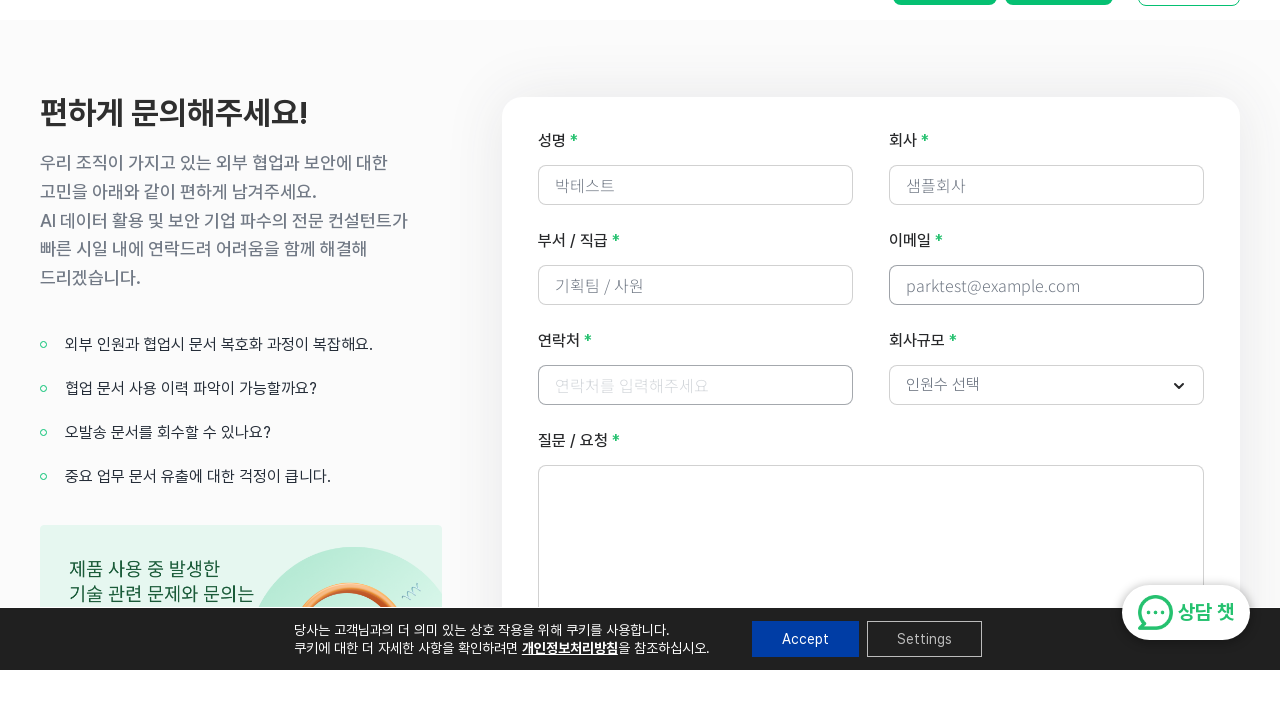

Filled phone number field with '01098765432' on internal:label="\uc5f0\ub77d\ucc98"i
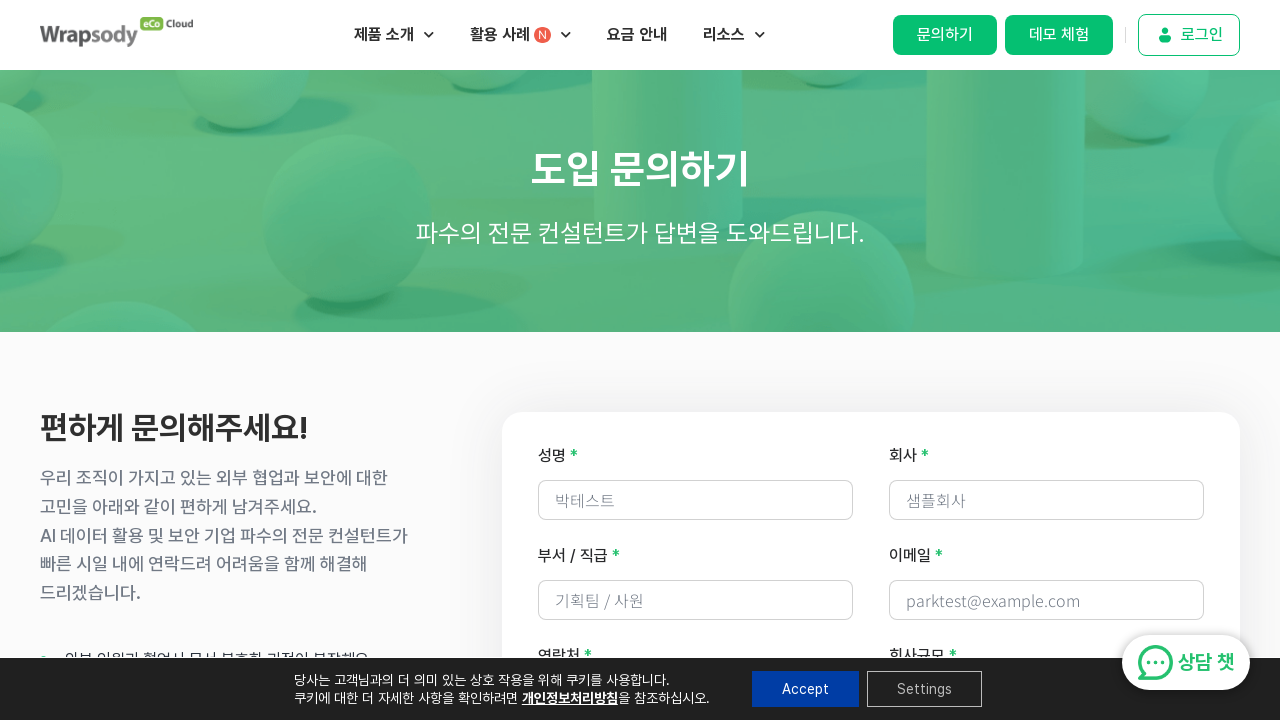

Selected company size '500 - 1999' on internal:label="\ud68c\uc0ac\uaddc\ubaa8"i
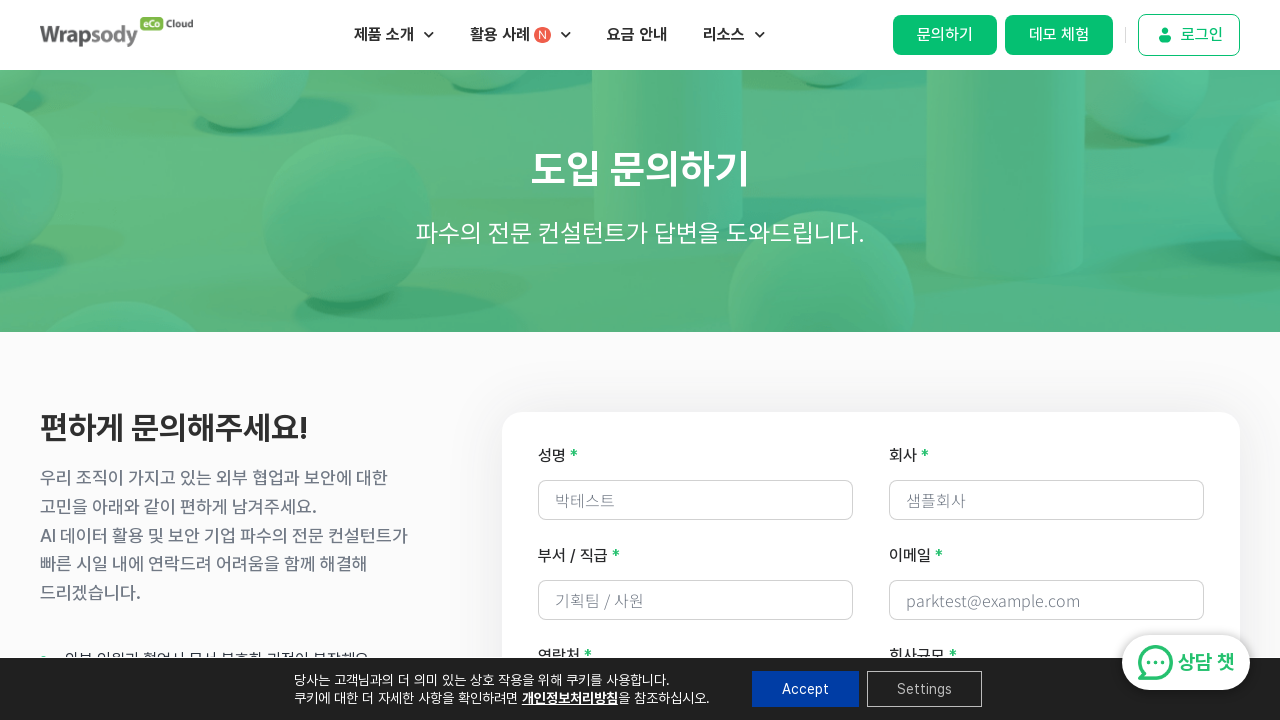

Clicked message field at (871, 360) on internal:label="\uba54\uc2dc\uc9c0"i
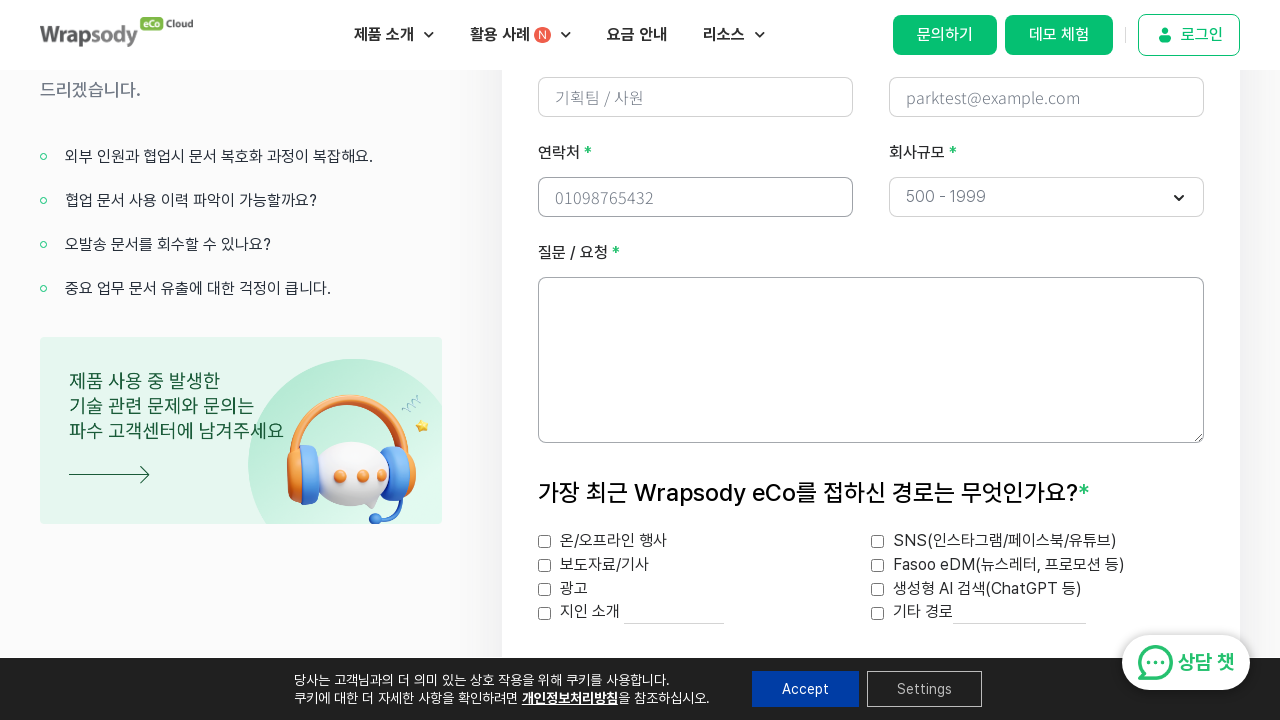

Filled message field with product information request on internal:label="\uba54\uc2dc\uc9c0"i
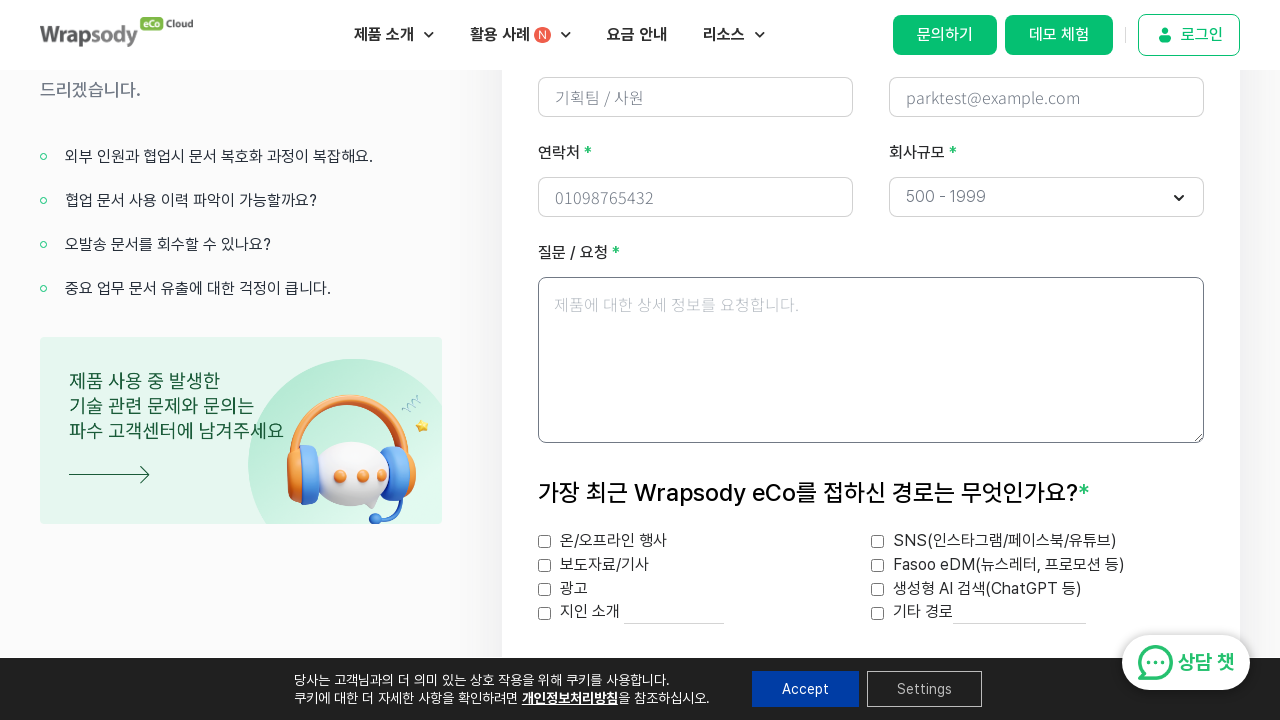

Checked 'Fasoo 프로모션 (eDM)' checkbox at (878, 590) on internal:label="Fasoo \ud504\ub85c\ubaa8\uc158 (eDM)"i
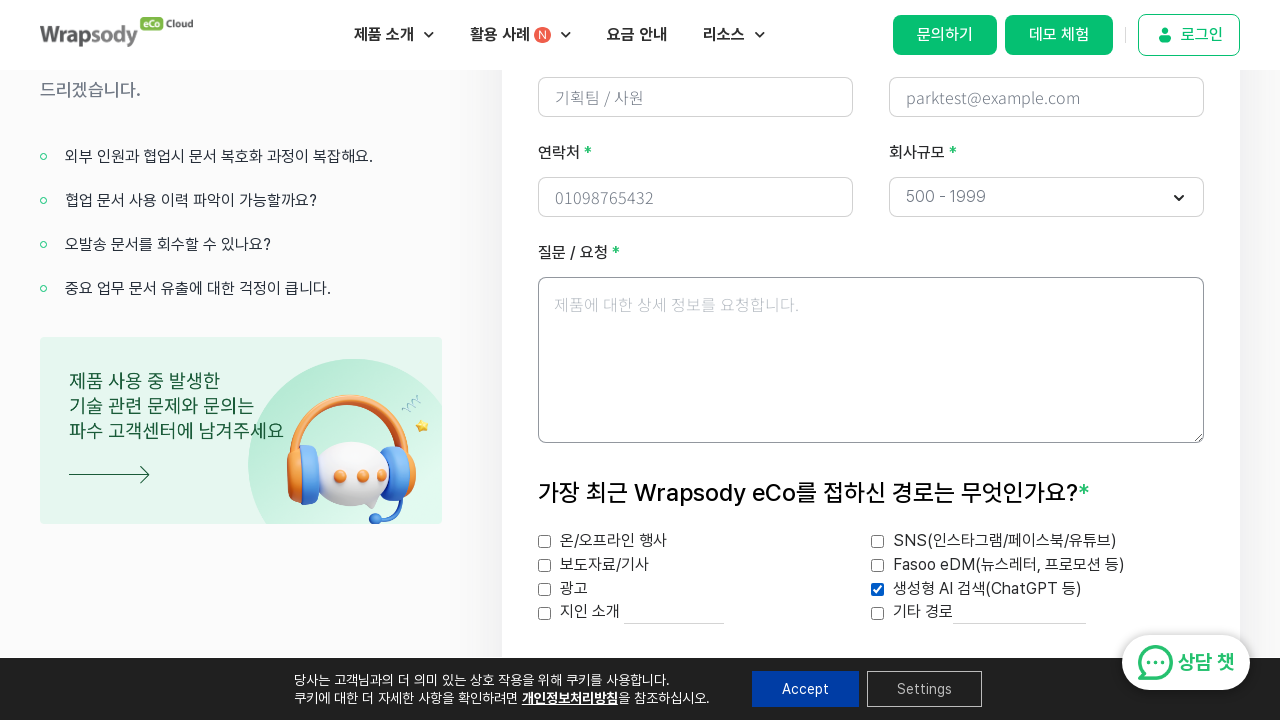

Checked 'Fasoo 뉴스레터' checkbox at (878, 566) on internal:label="Fasoo \ub274\uc2a4\ub808\ud130"i
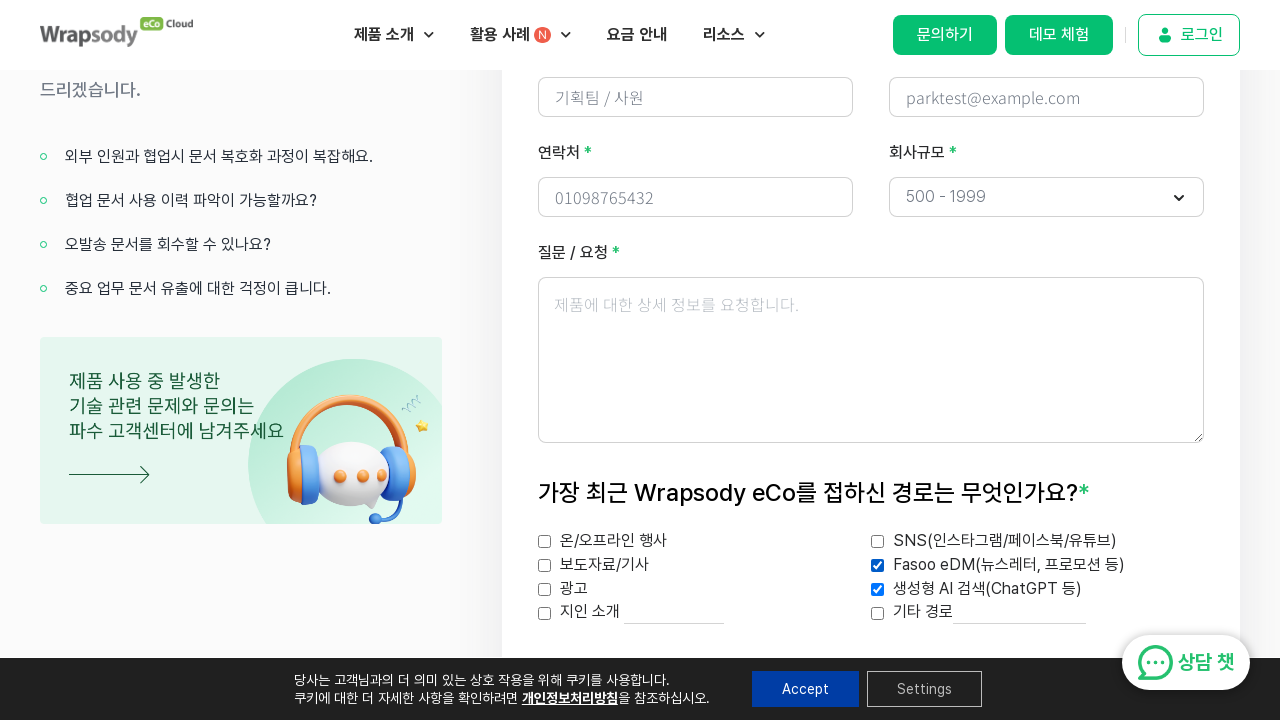

Checked terms and privacy policy agreement checkbox at (545, 222) on internal:label="\uc774\uc6a9\uc57d\uad00 \ubc0f \uac1c\uc778\uc815\ubcf4\ucc98\u
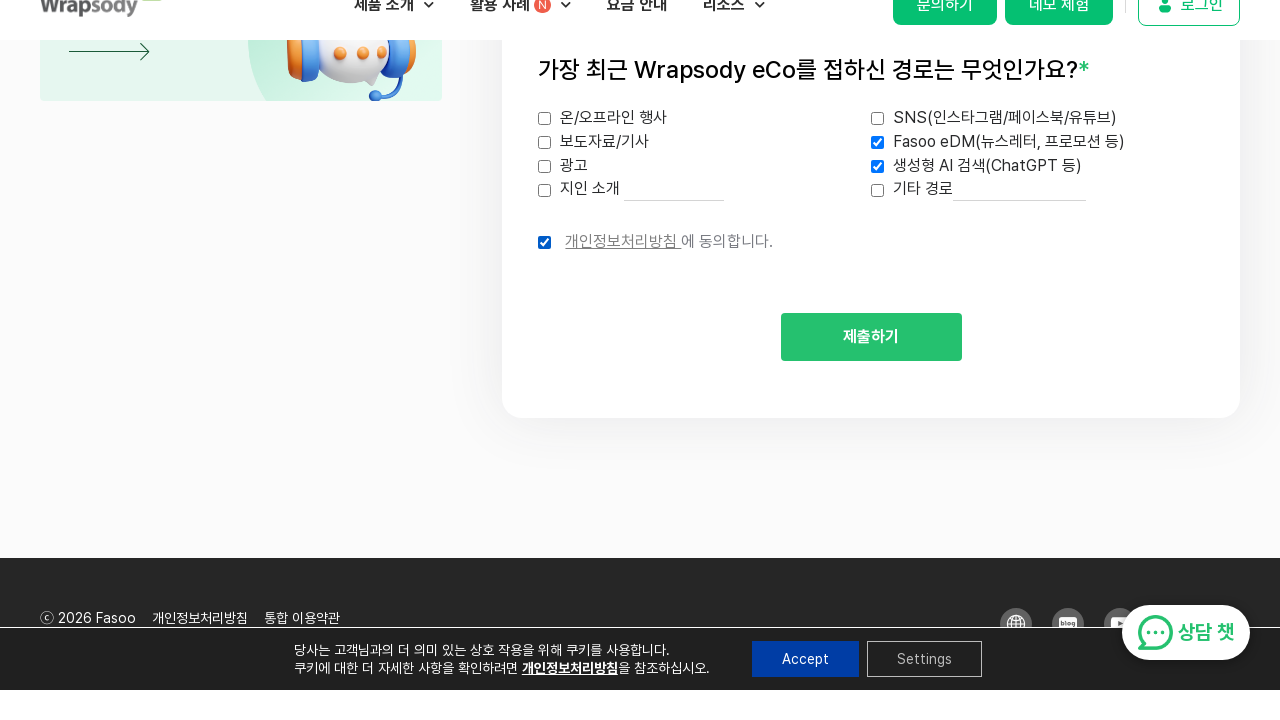

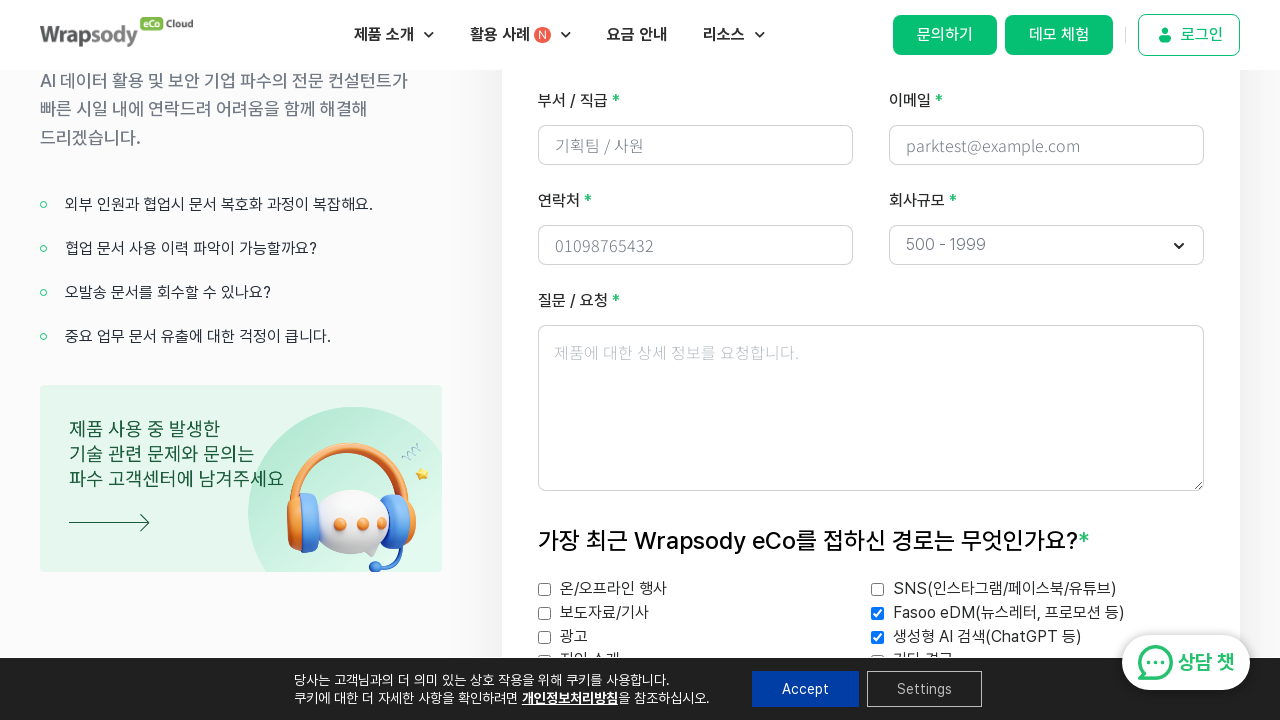